Tests that clicking the Samocat logo redirects back to the main scooter service page after entering an order number and clicking Go

Starting URL: https://qa-scooter.praktikum-services.ru/

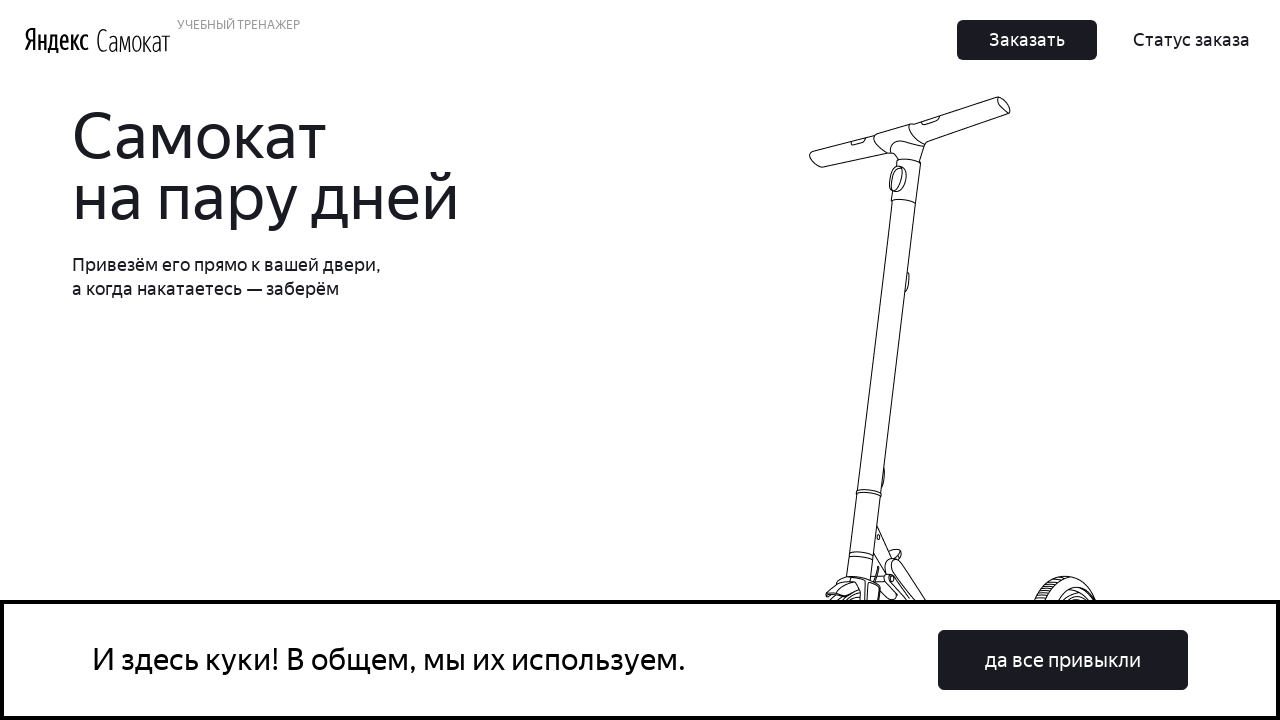

Clicked on order status link at (1192, 40) on .Header_Link__1TAG7
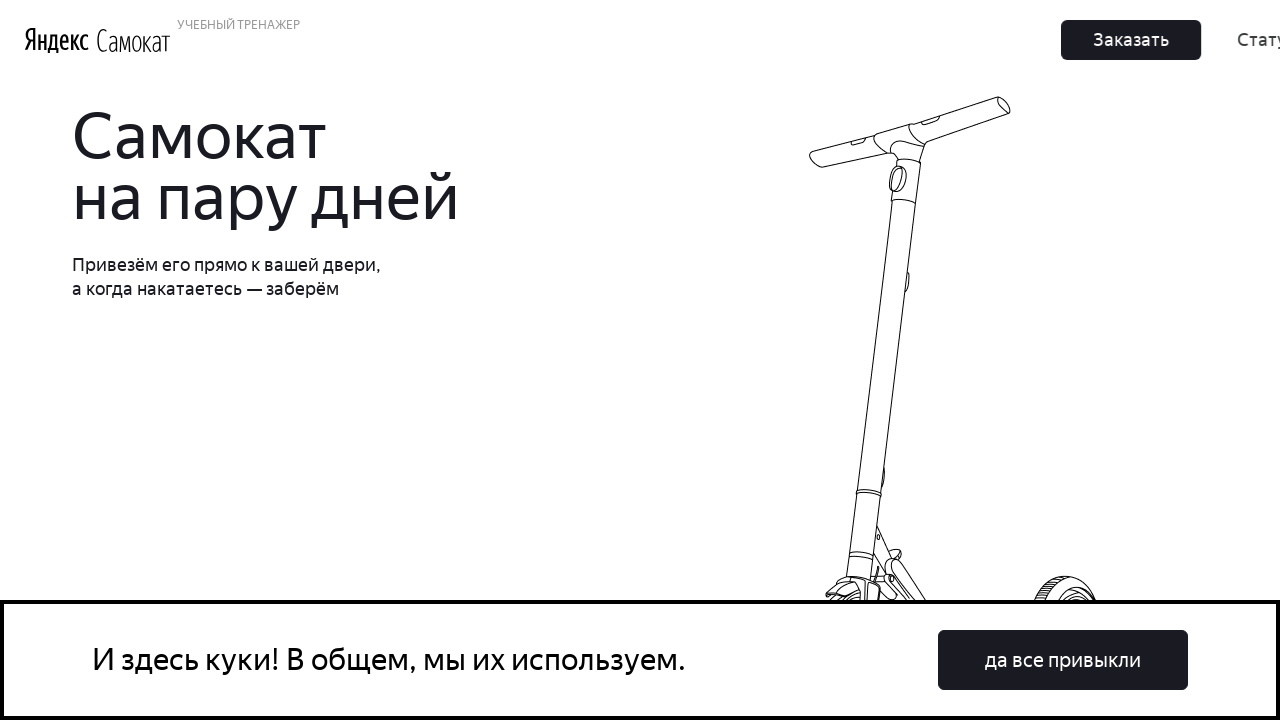

Filled in order number '362858' on .Input_Input__1iN_Z
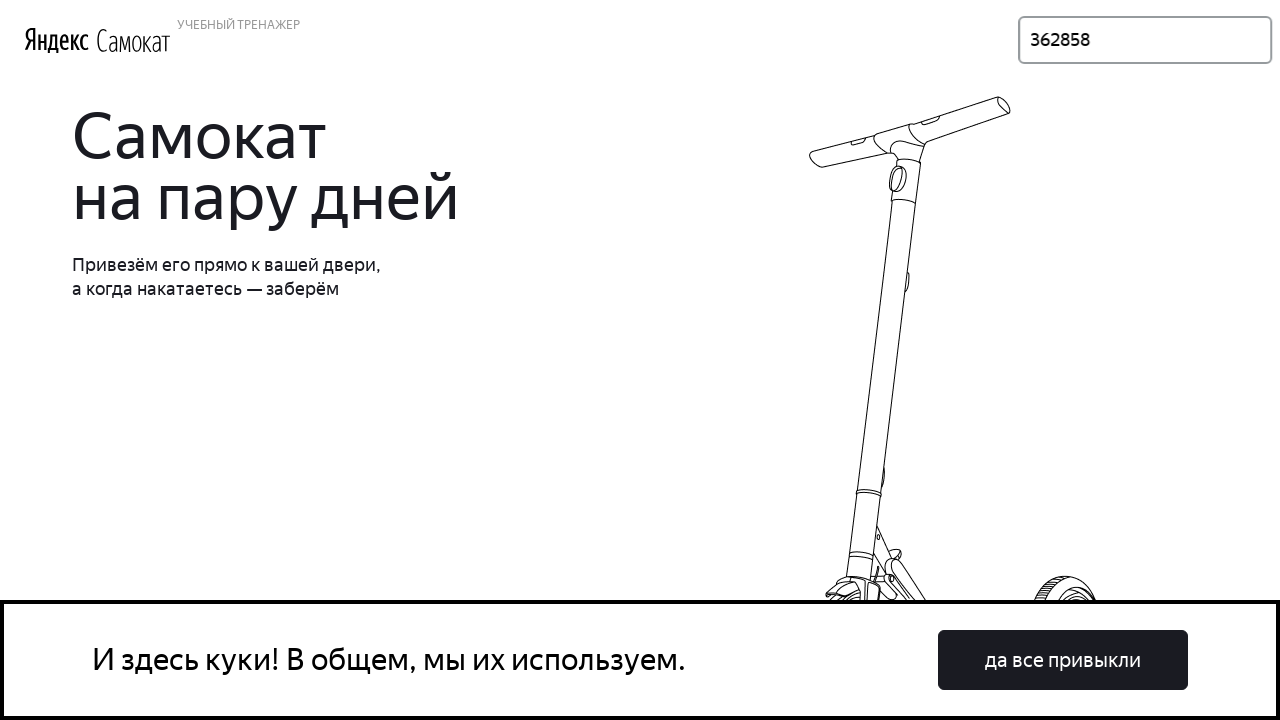

Go button became visible
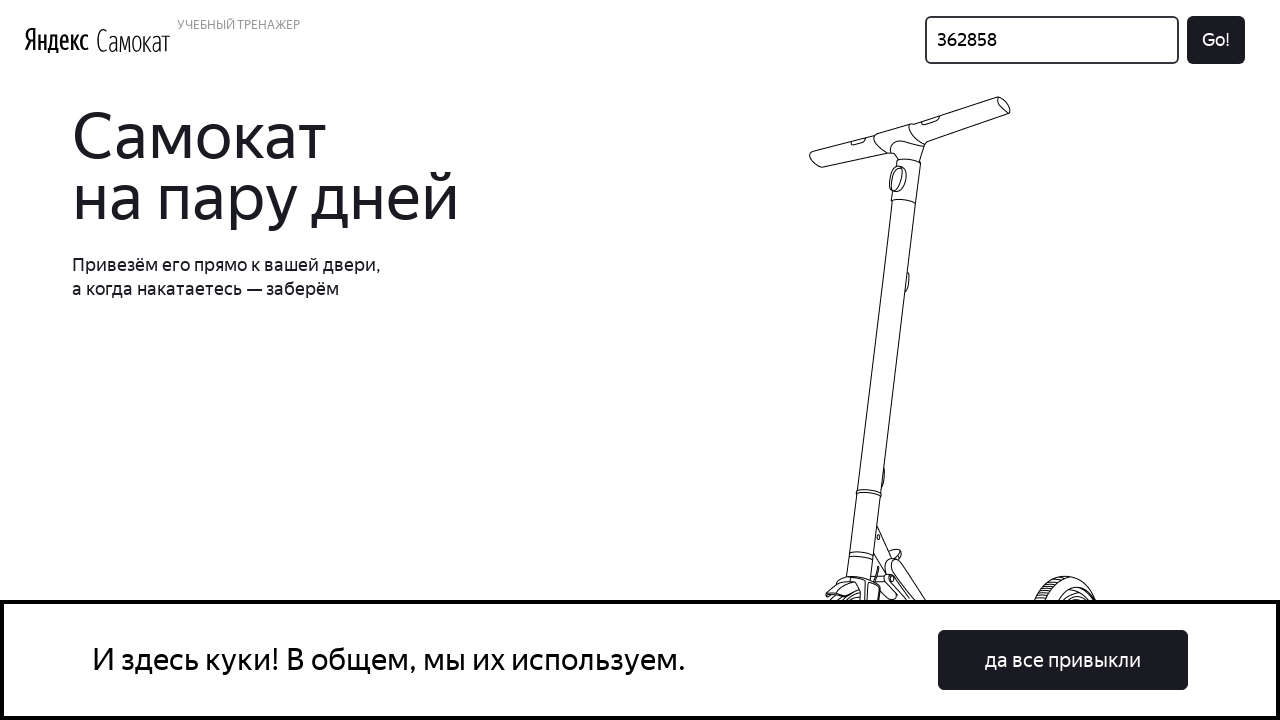

Clicked Go button to submit order number at (1216, 40) on .Header_Button__28dPO
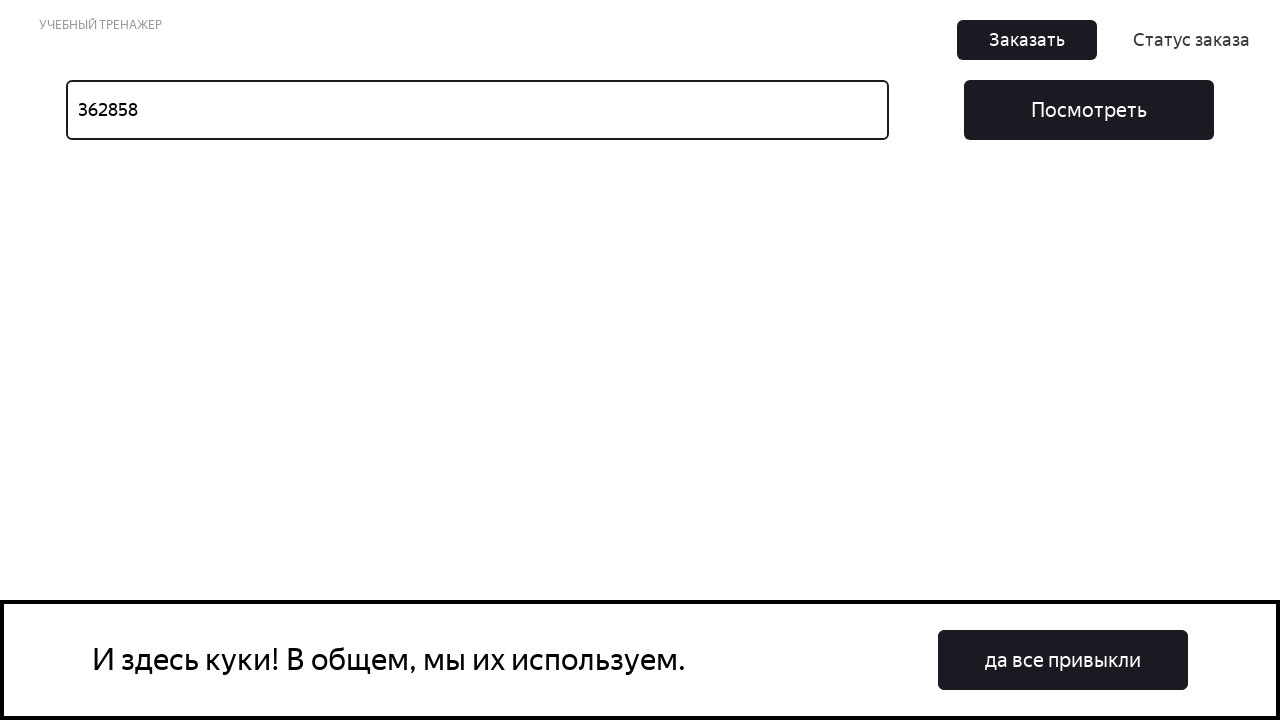

Order tracking input field became visible
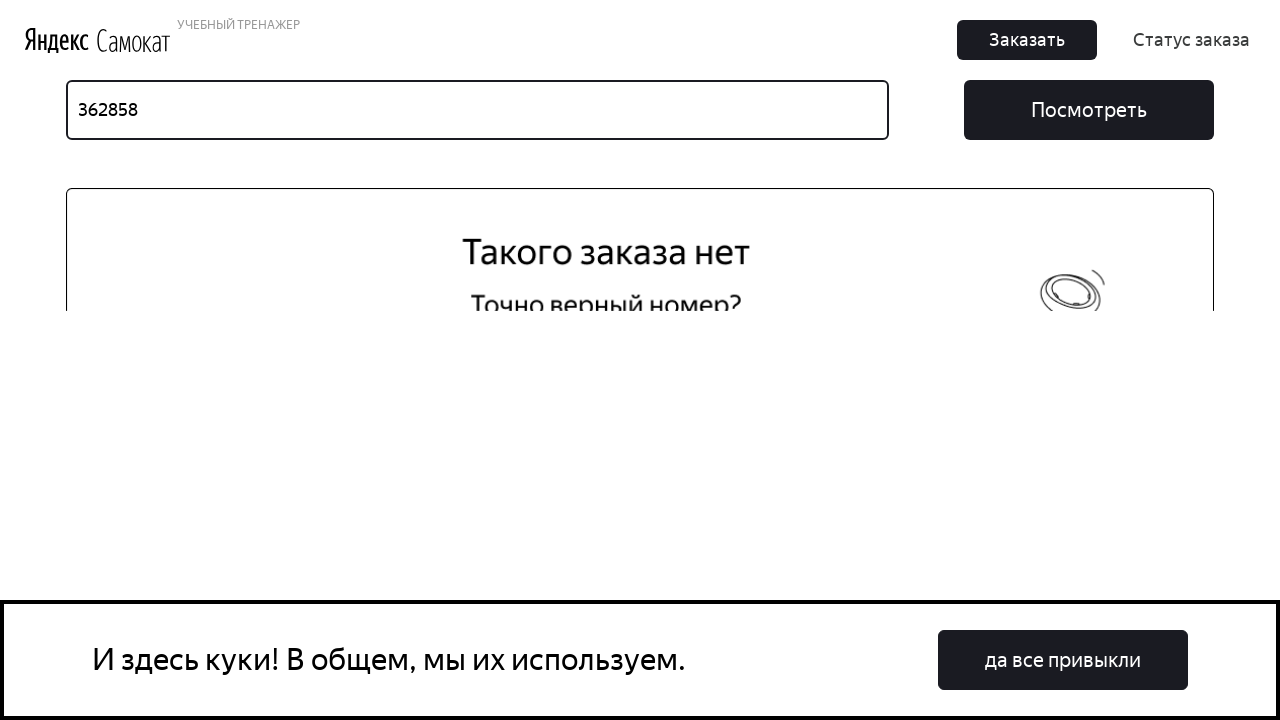

Clicked on Samocat logo at (134, 40) on .Header_LogoScooter__3lsAR
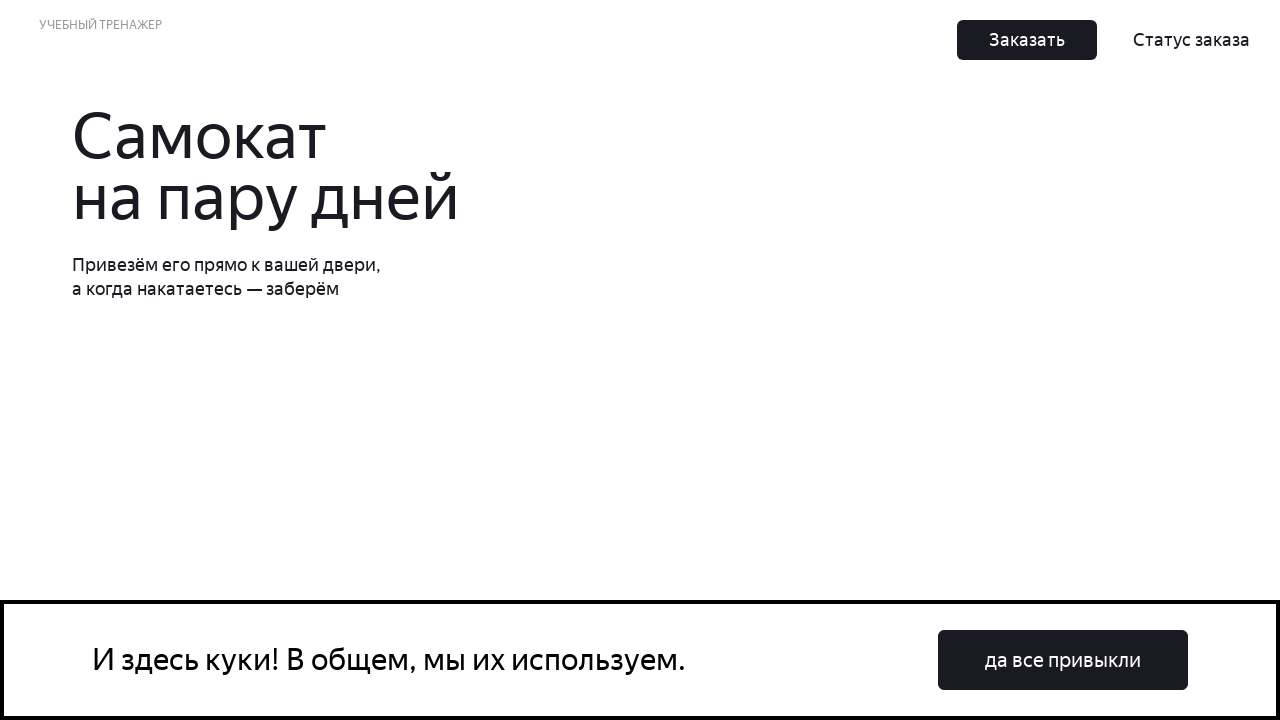

Redirected back to main scooter service page
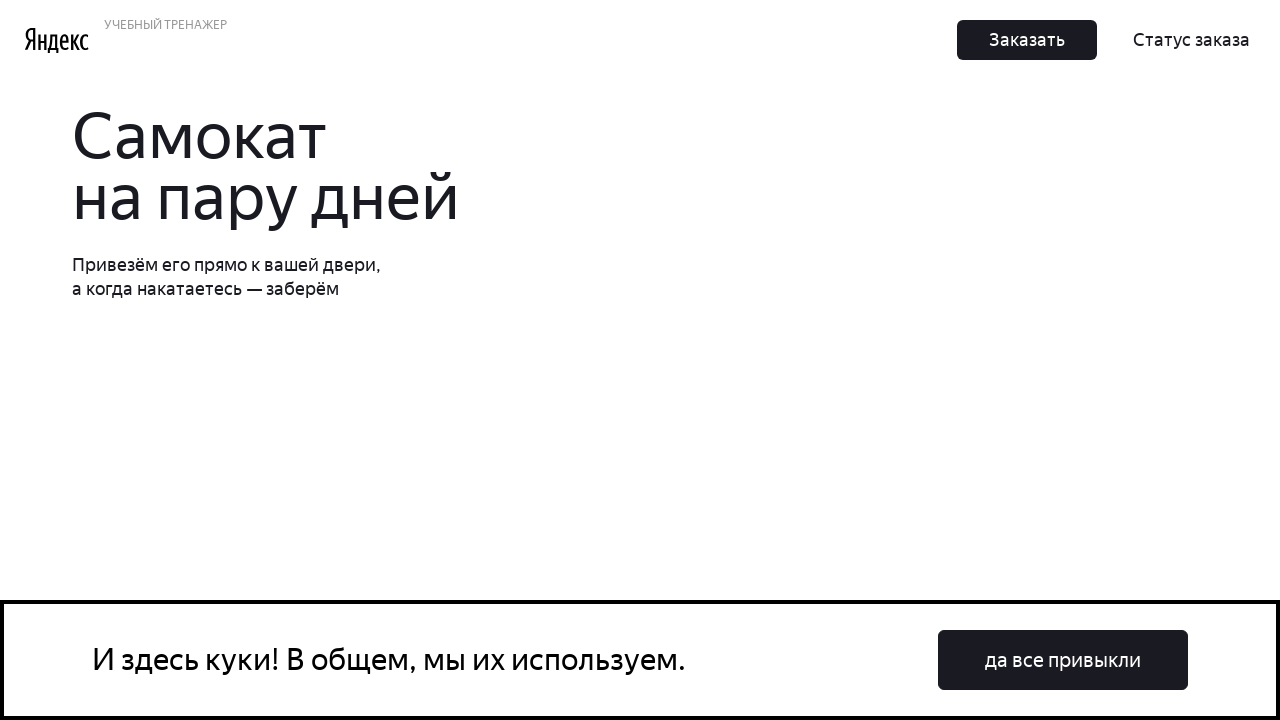

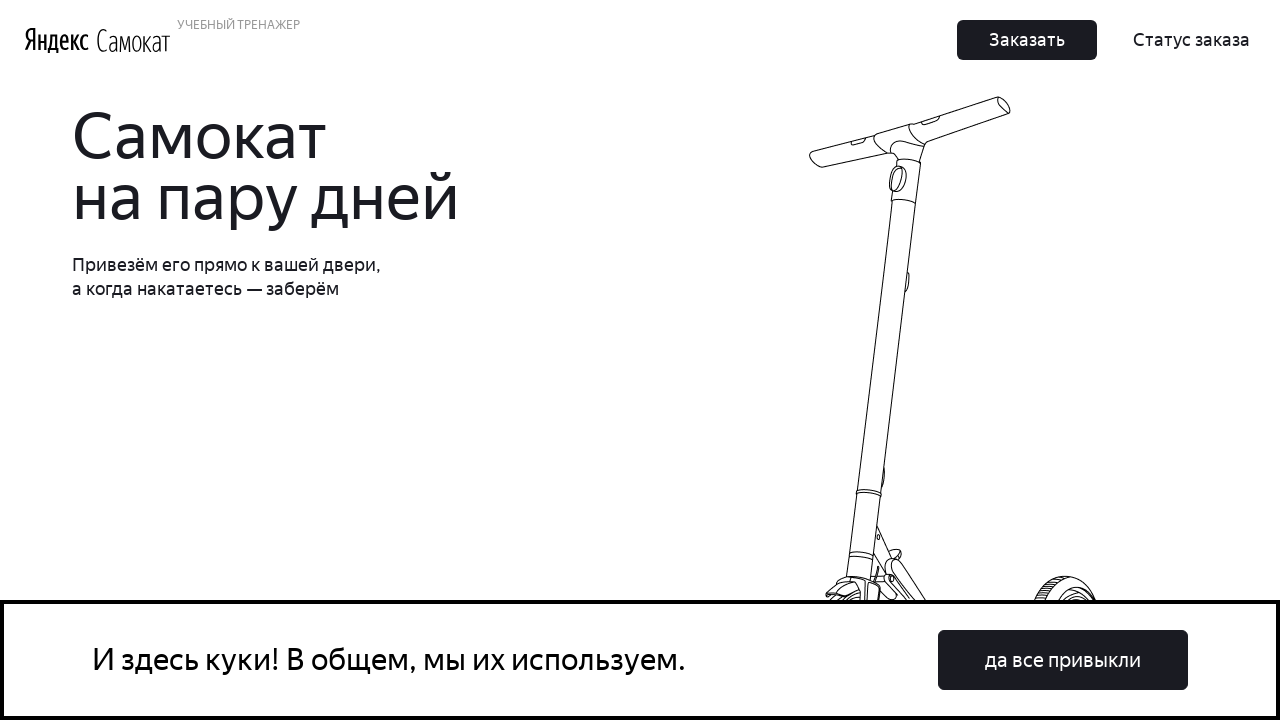